Tests form filling on an Angular practice page by locating a form element and entering a name in the name input field

Starting URL: https://rahulshettyacademy.com/angularpractice/

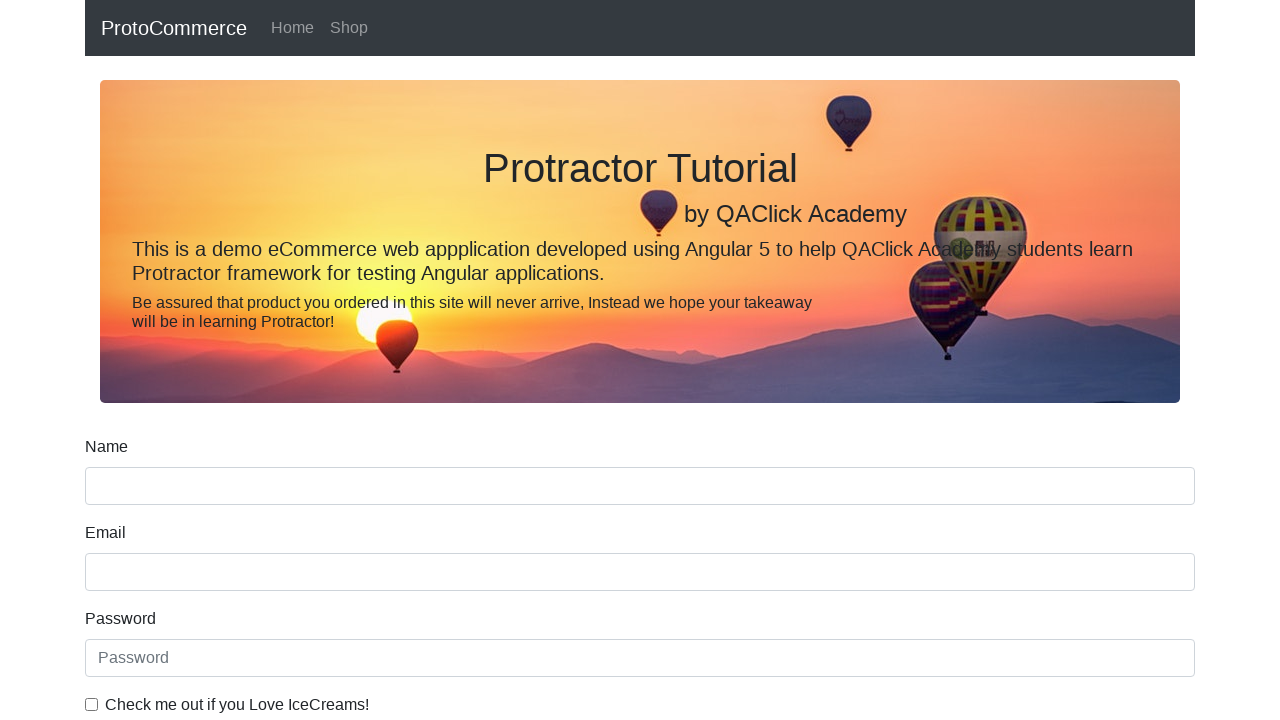

Filled name input field with 'Aakash' in the Angular practice form on form input[name='name']
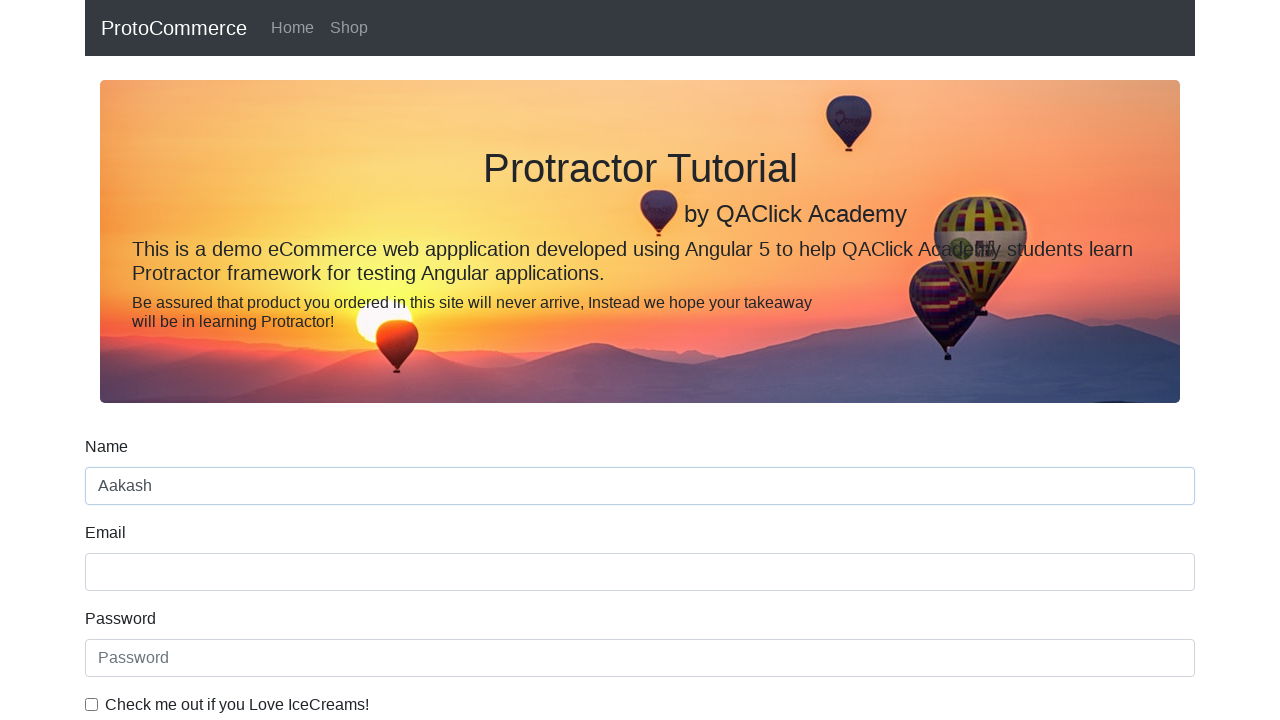

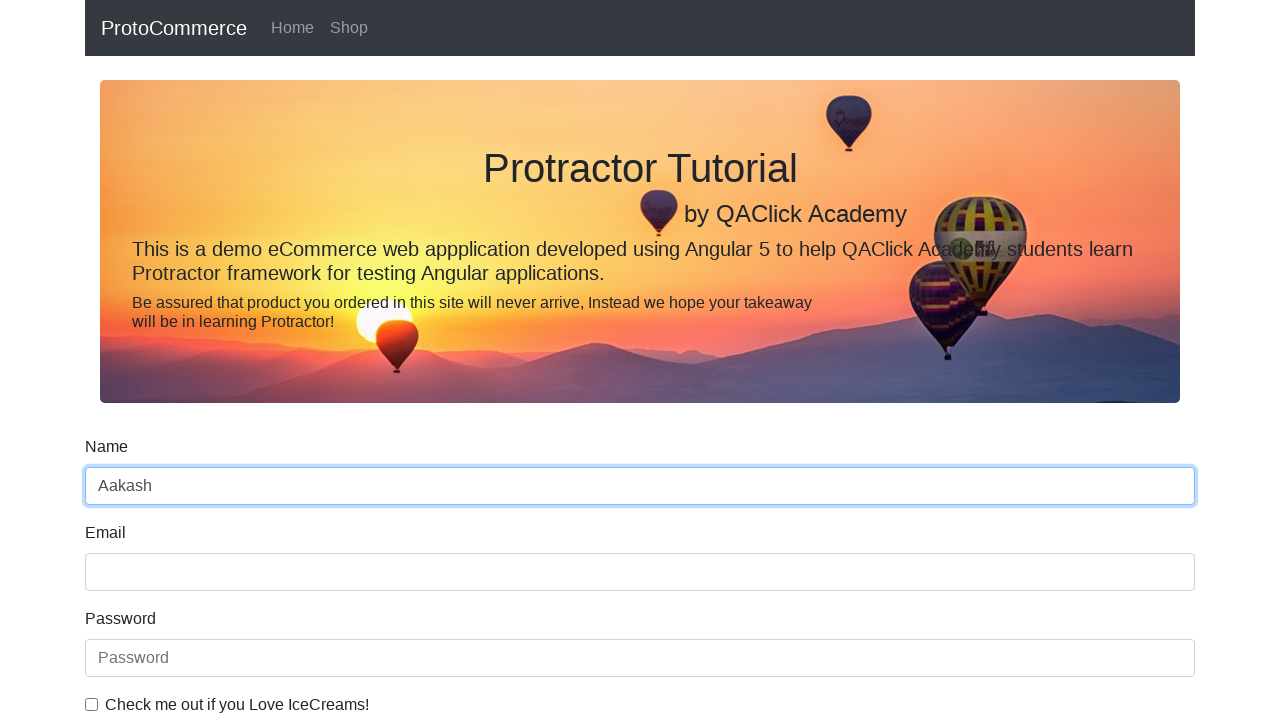